Randomly selects a product from search results, adds it to cart, and verifies it appears in the cart panel

Starting URL: http://opencart.abstracta.us/

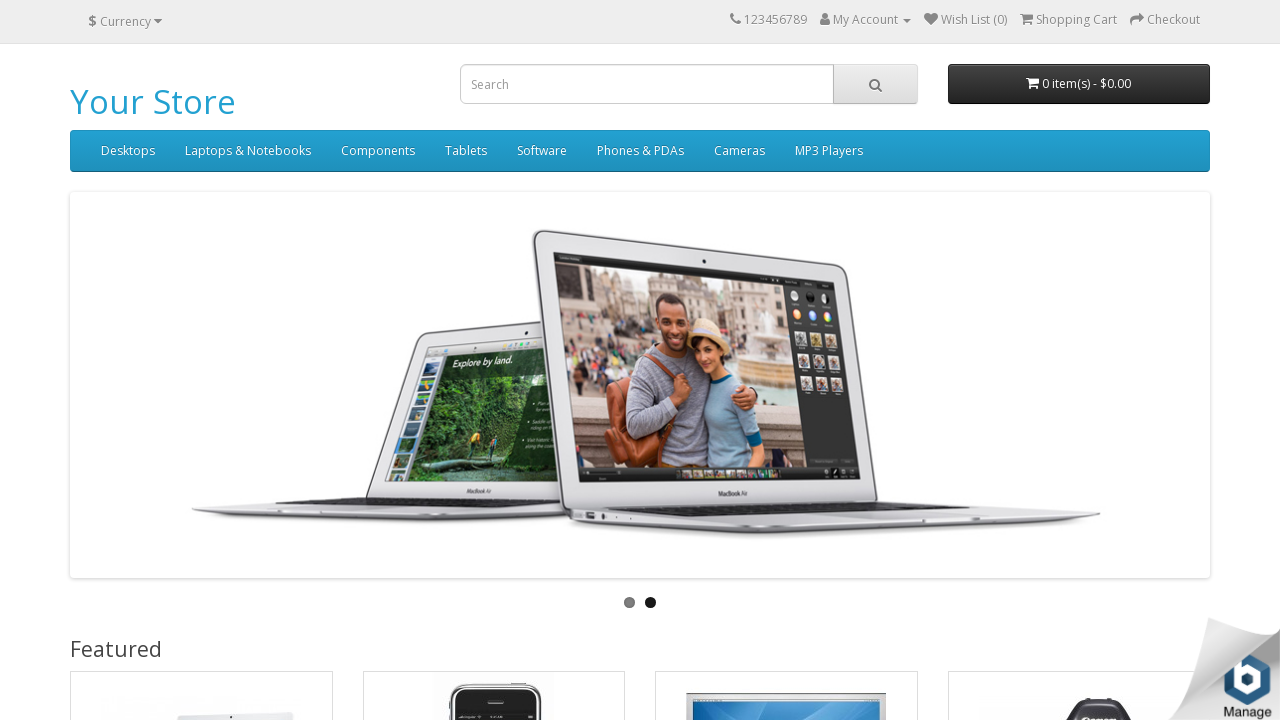

Filled search field with 'ipod' on input[name='search']
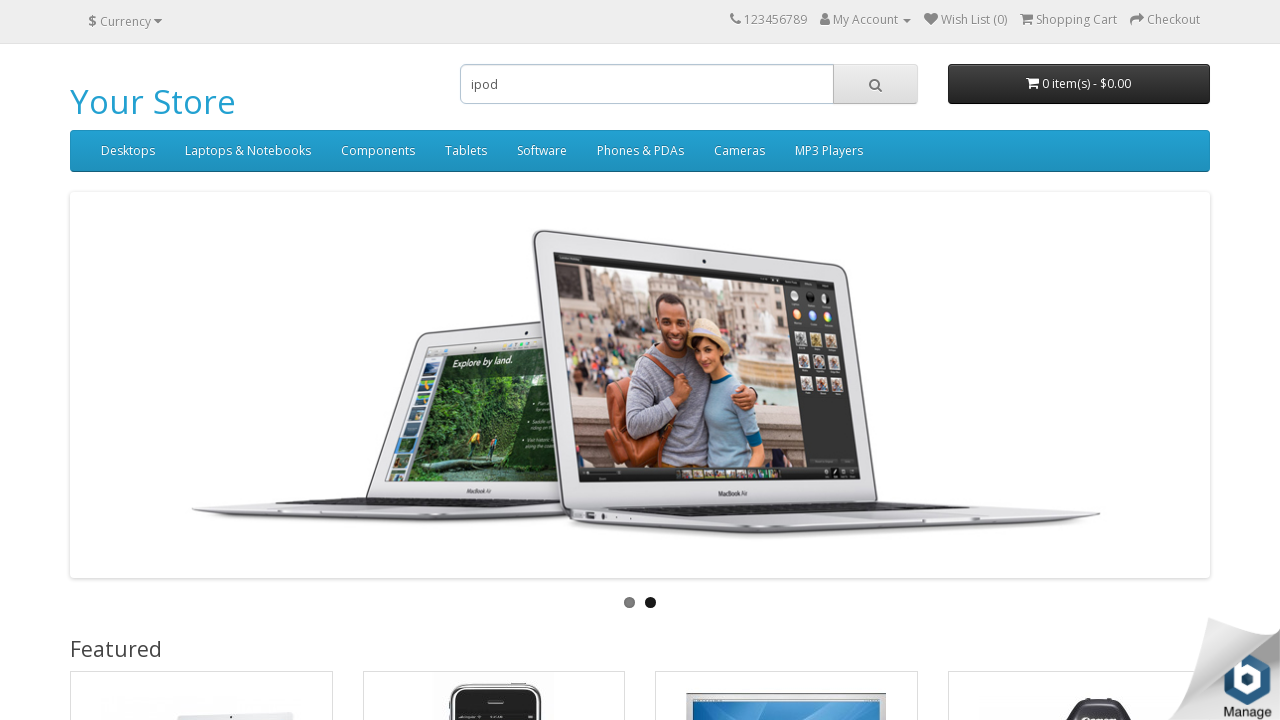

Pressed Enter to search for ipod products on input[name='search']
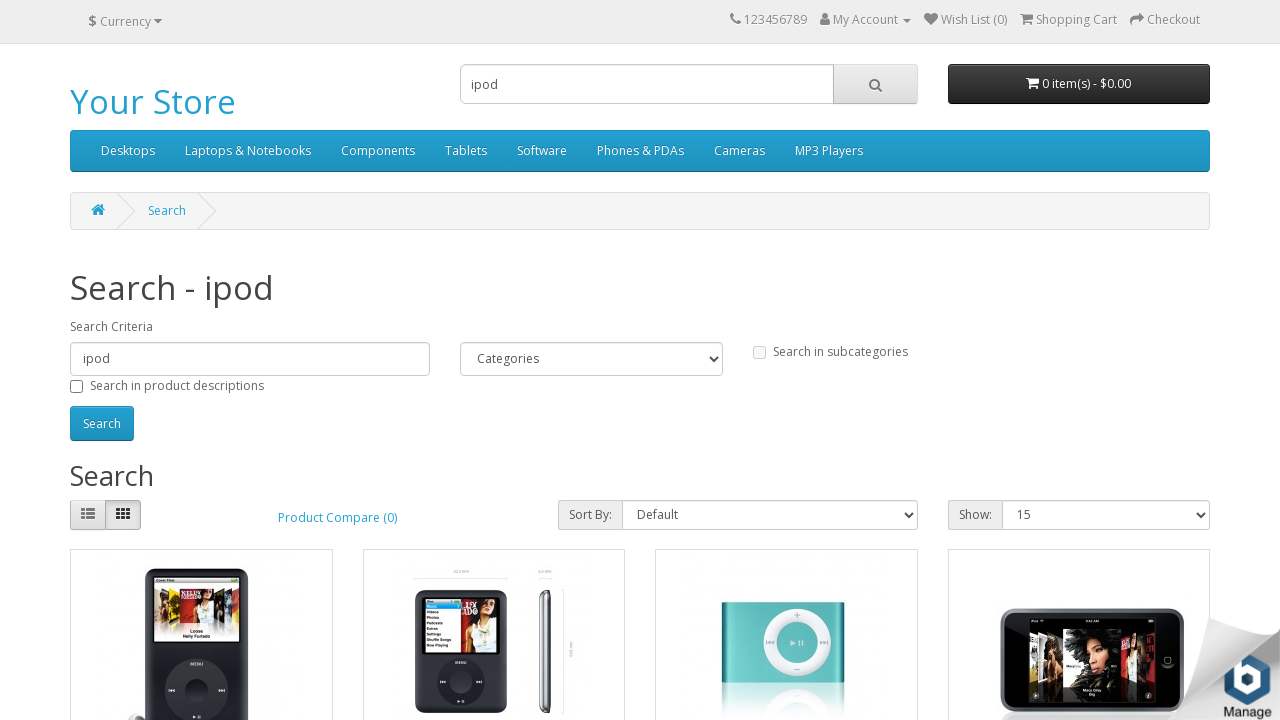

Search results loaded with product captions
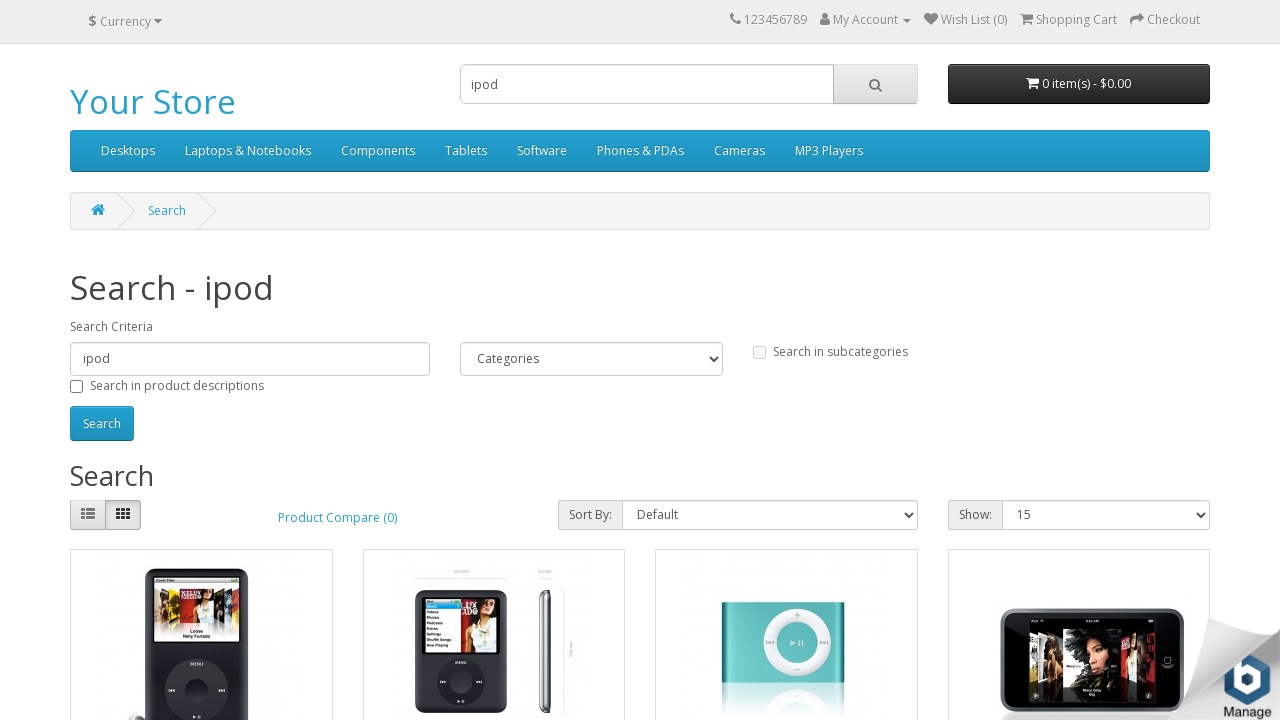

Retrieved 4 product names from search results
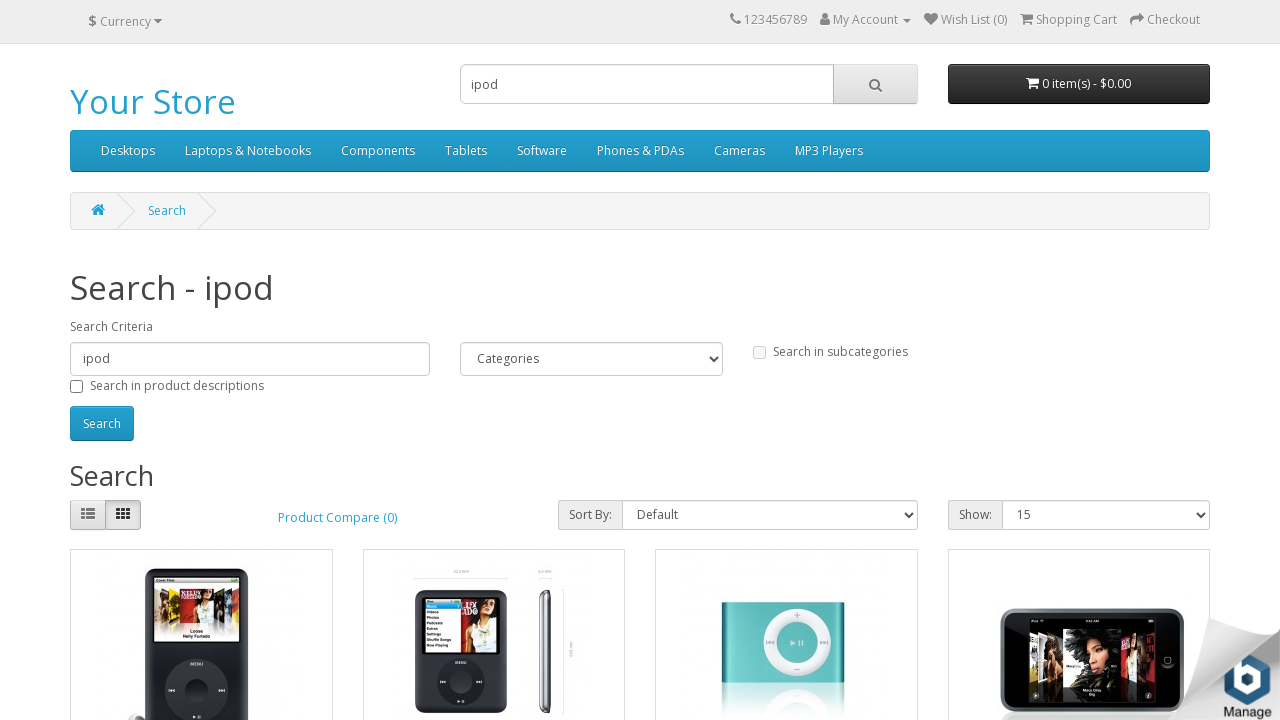

Retrieved 4 product prices from search results
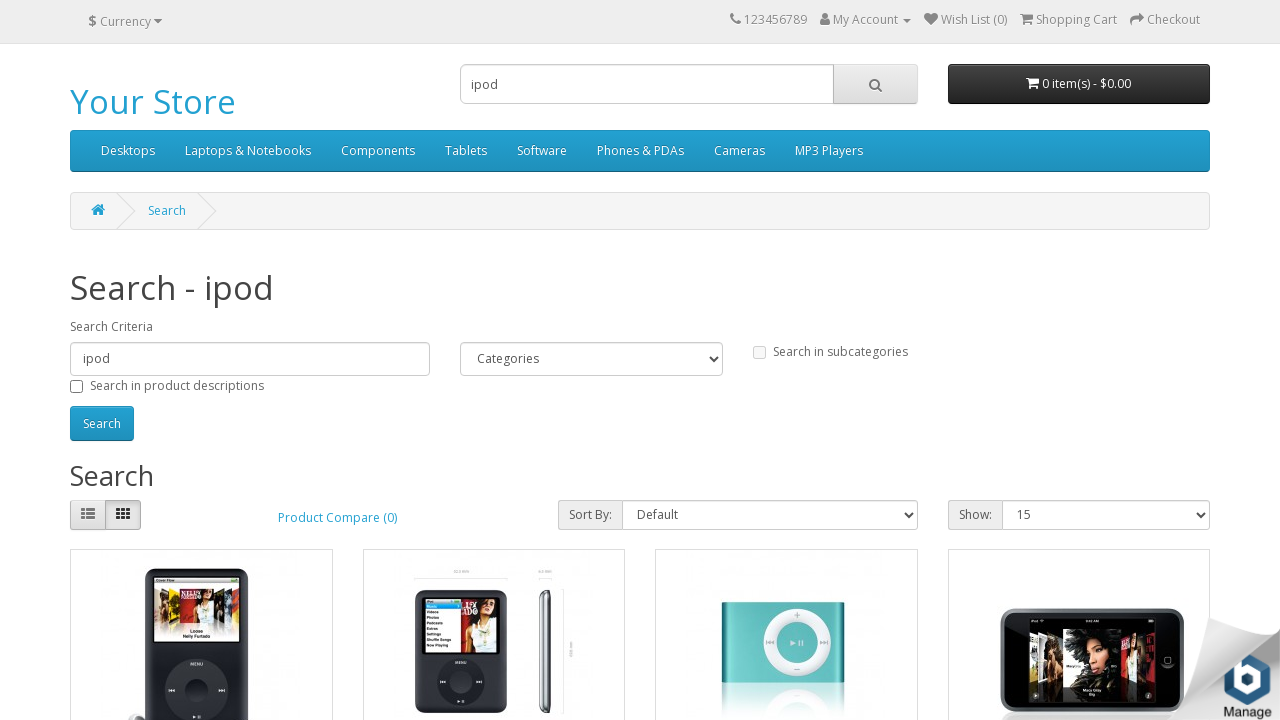

Retrieved 4 add to cart buttons
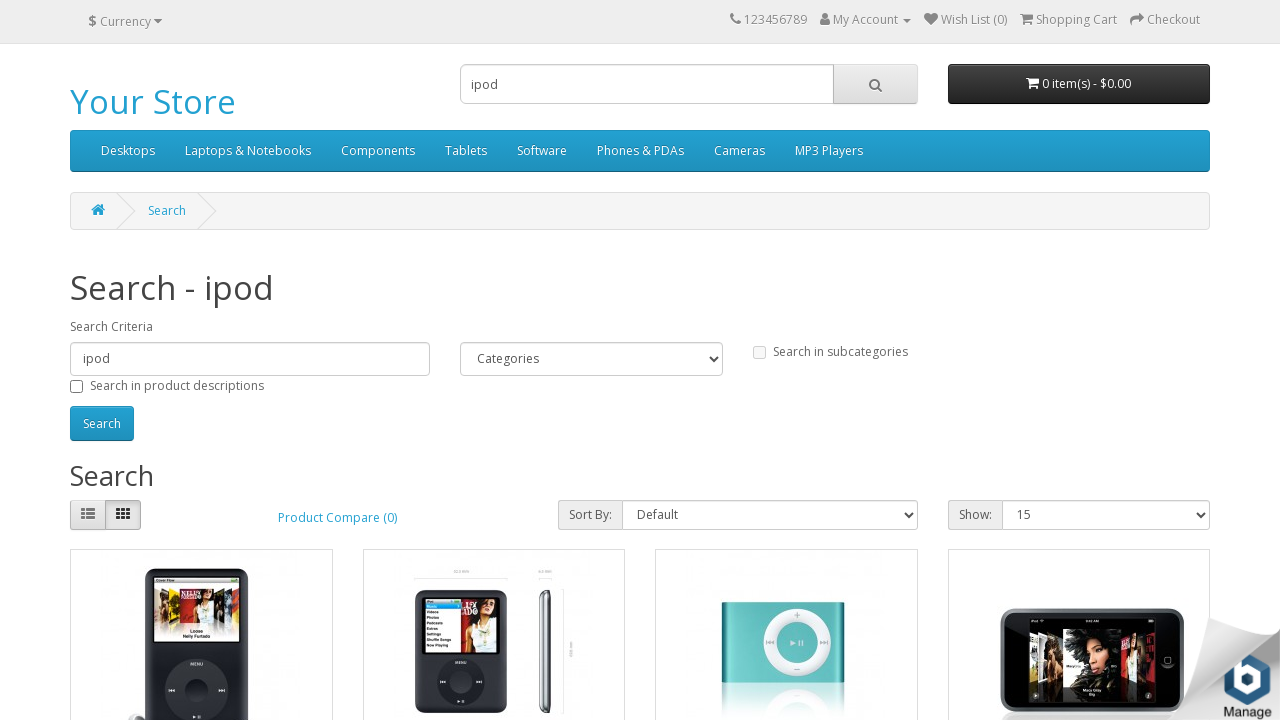

Randomly selected product index 3: 'iPod Touch'
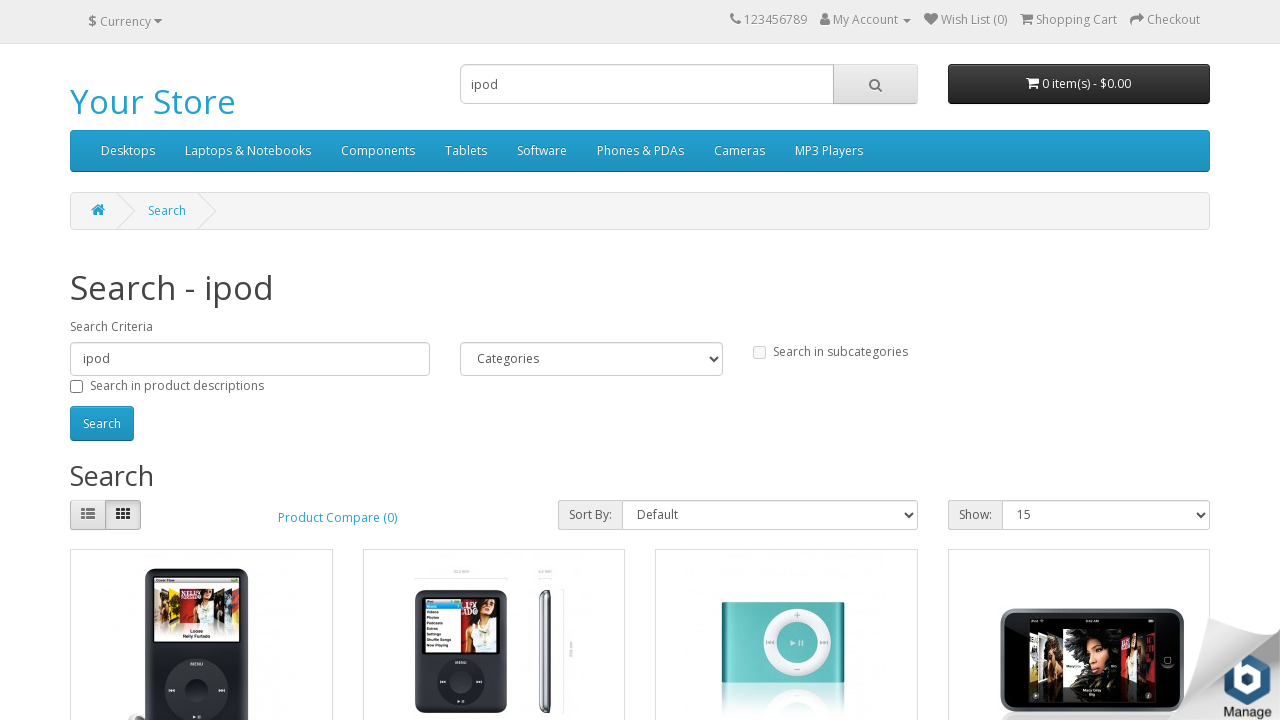

Clicked add to cart button for selected product at (1027, 382) on xpath=//button[contains(@onclick,'cart.add')] >> nth=3
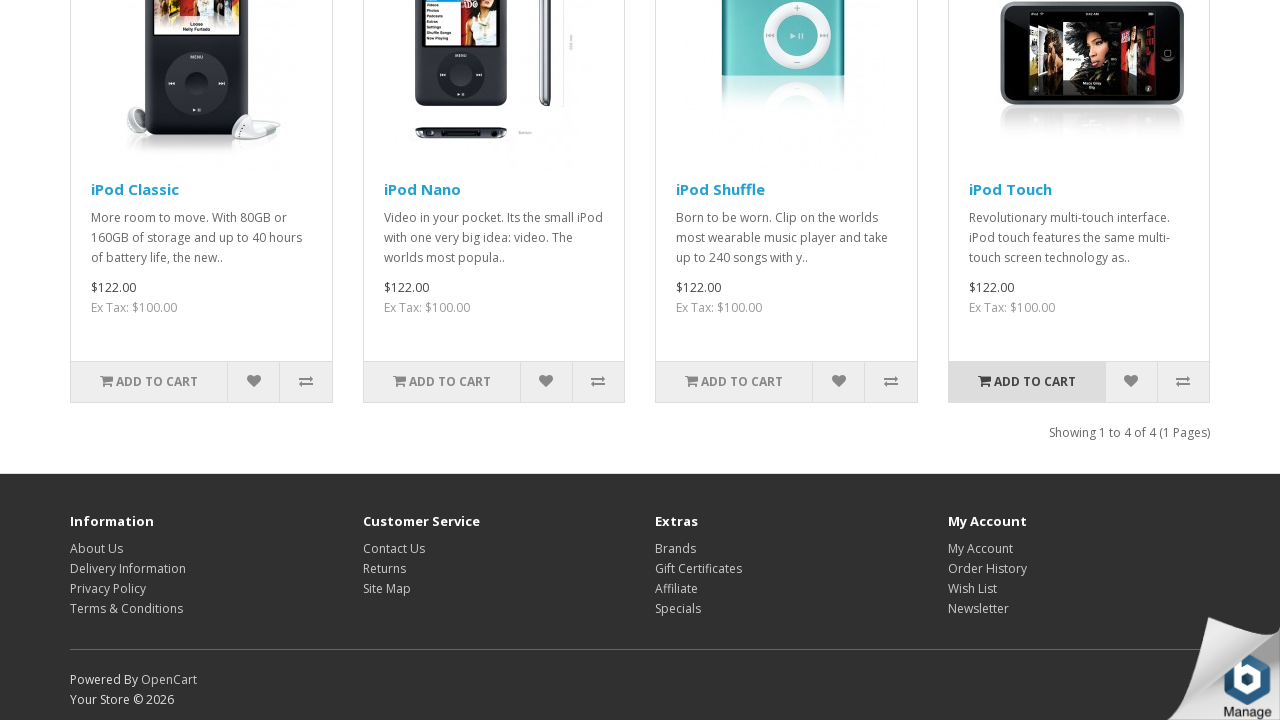

Waited for cart to finish loading
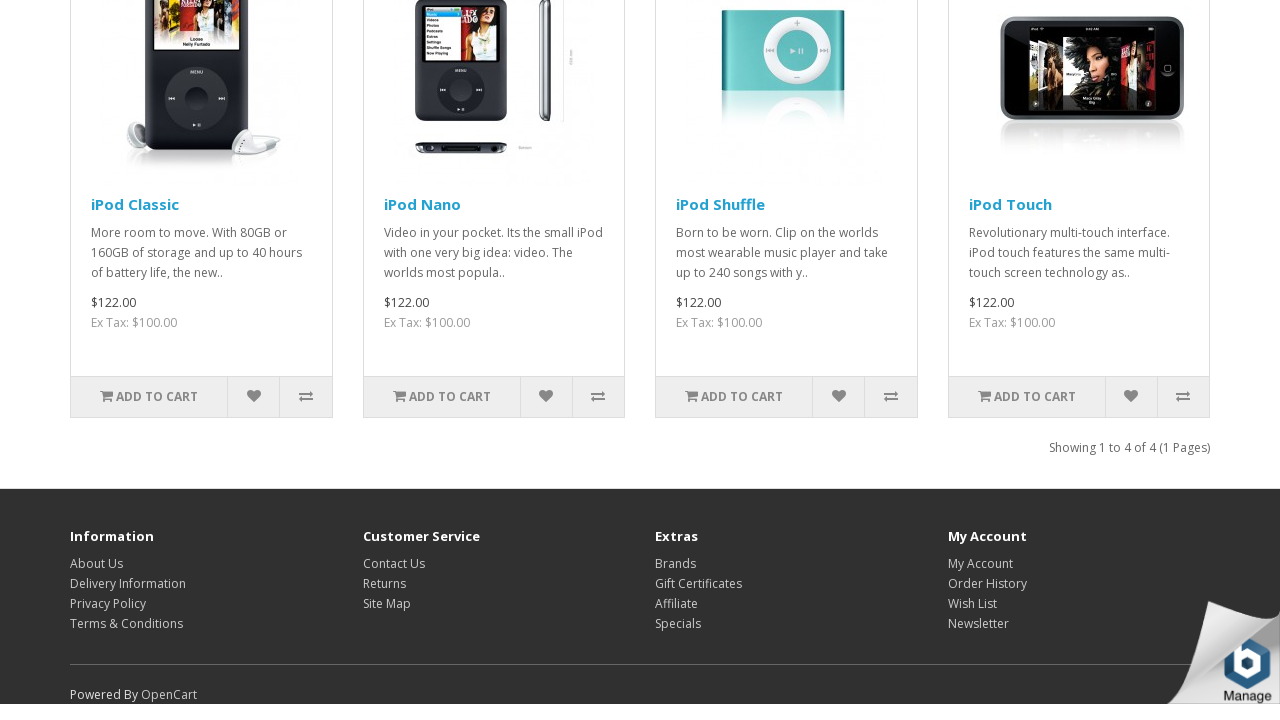

Clicked cart icon to open cart dropdown panel at (1079, 84) on #cart
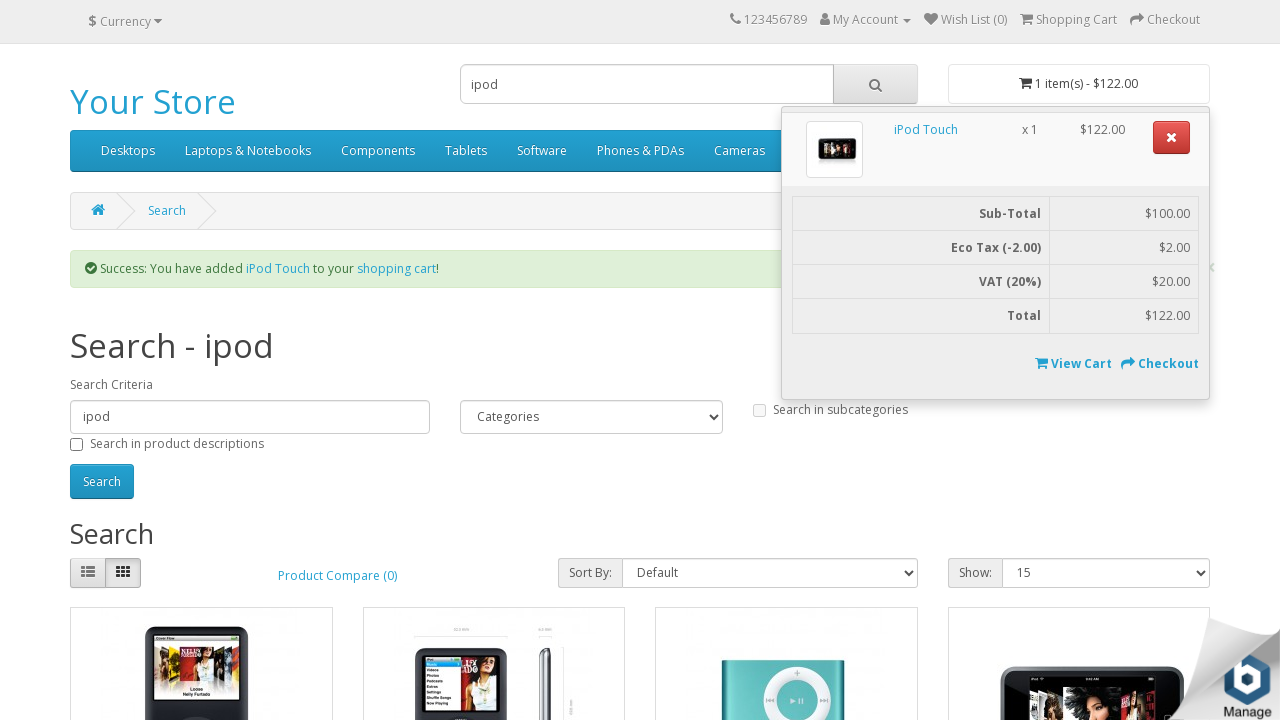

Cart dropdown panel became visible
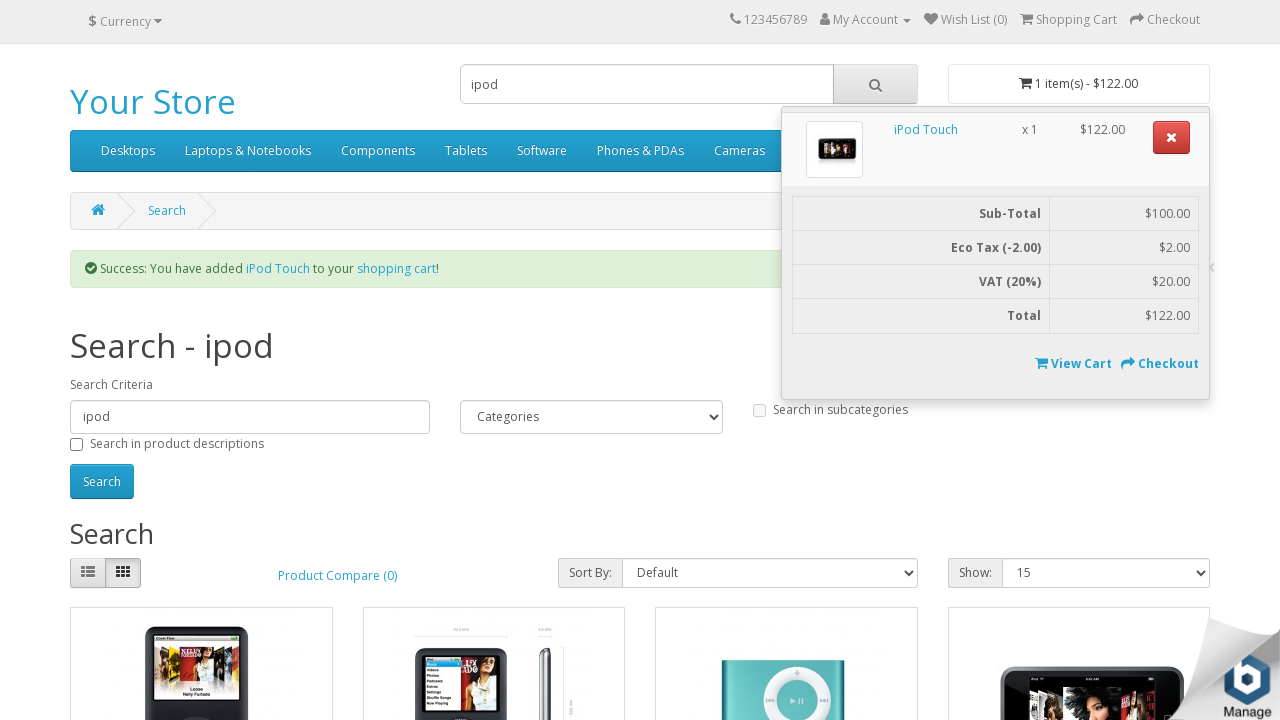

Verified selected product 'iPod Touch' appears in cart panel
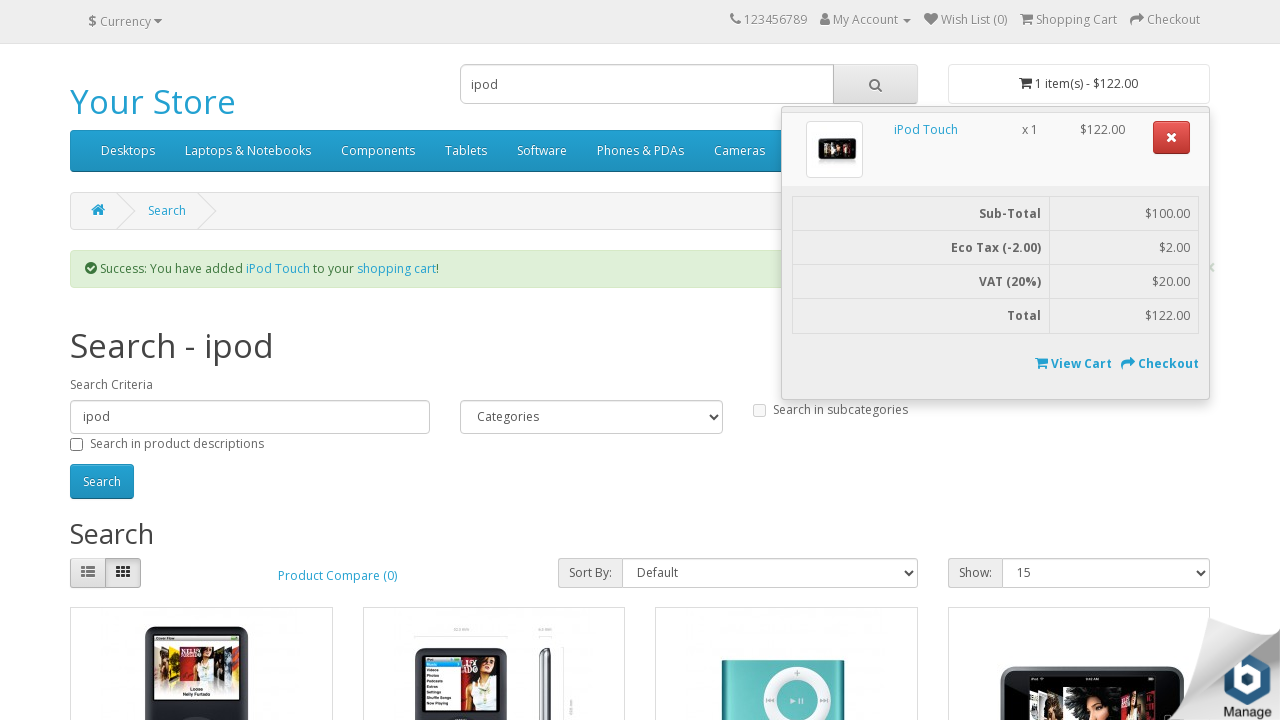

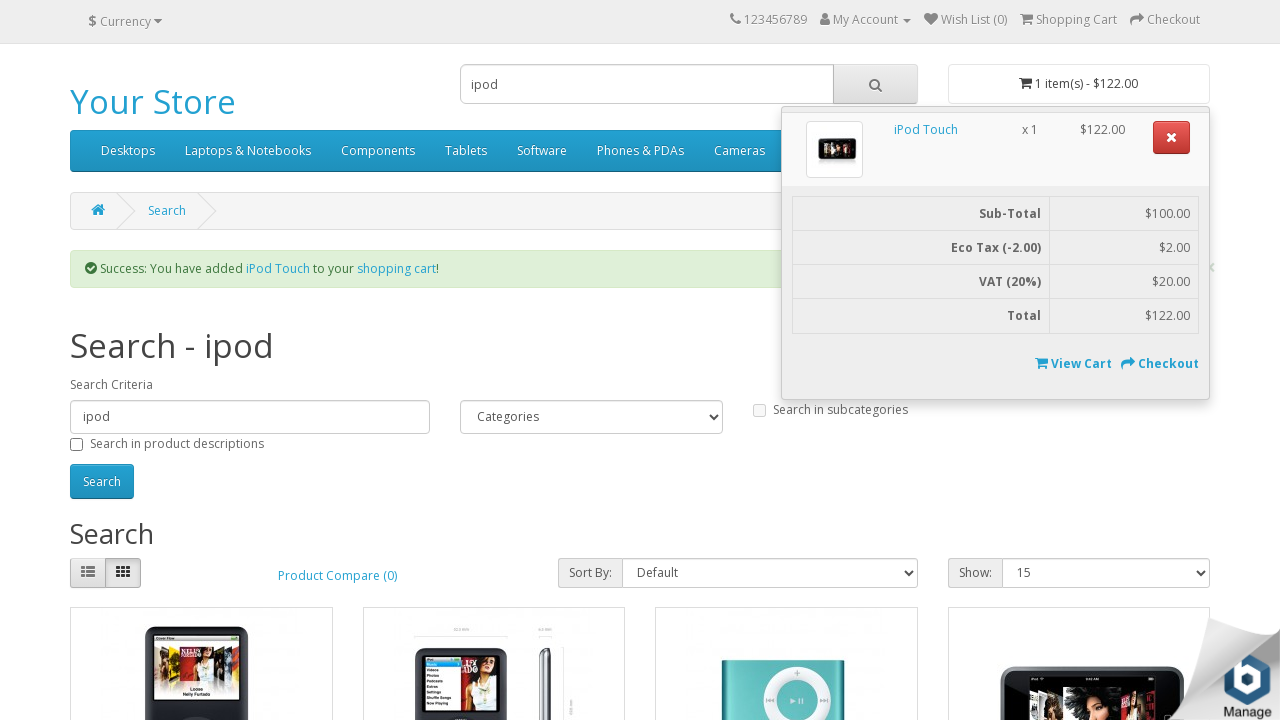